Tests double-click functionality on a button and verifies that the correct message appears after the action

Starting URL: https://demoqa.com/buttons

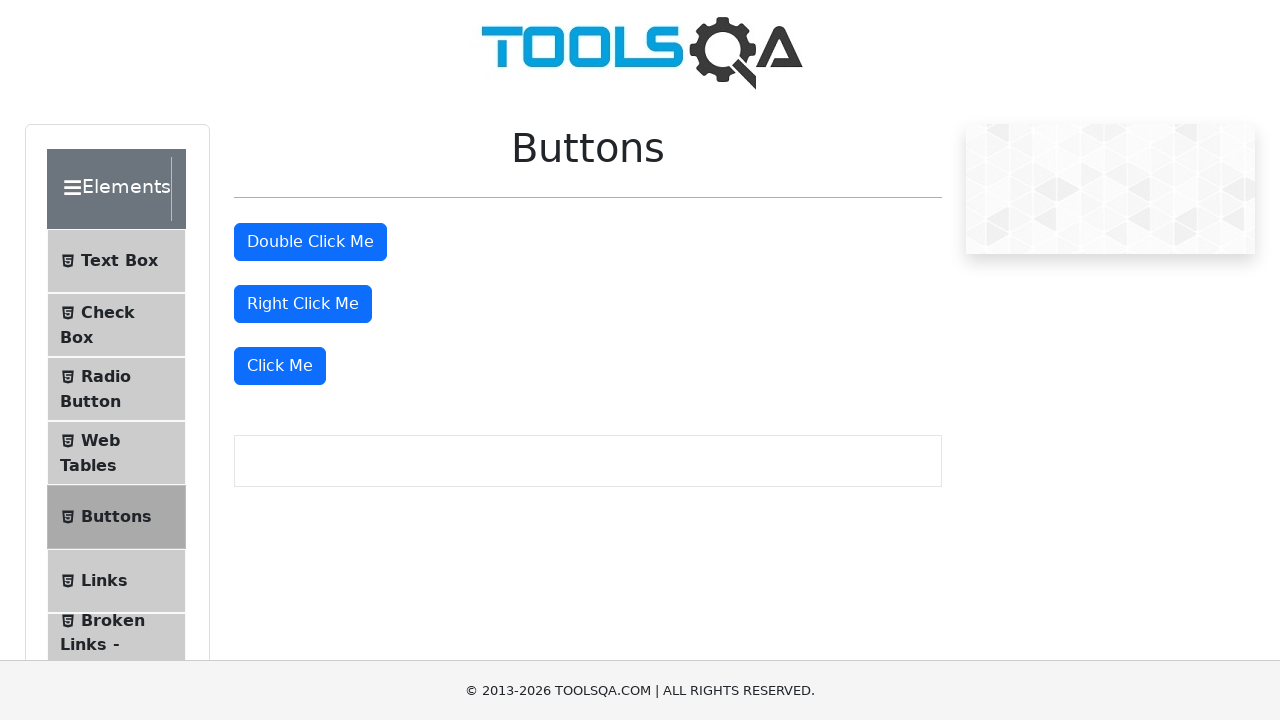

Double-clicked the double-click button at (310, 242) on #doubleClickBtn
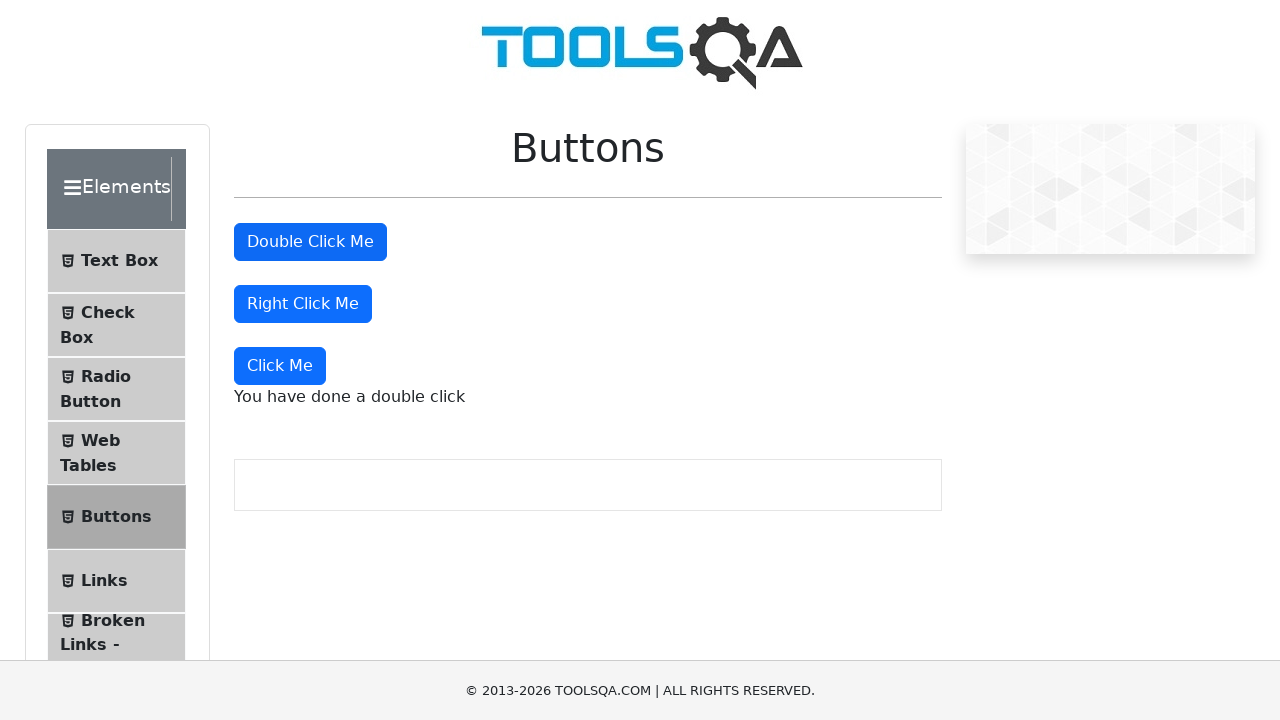

Double-click message element became visible
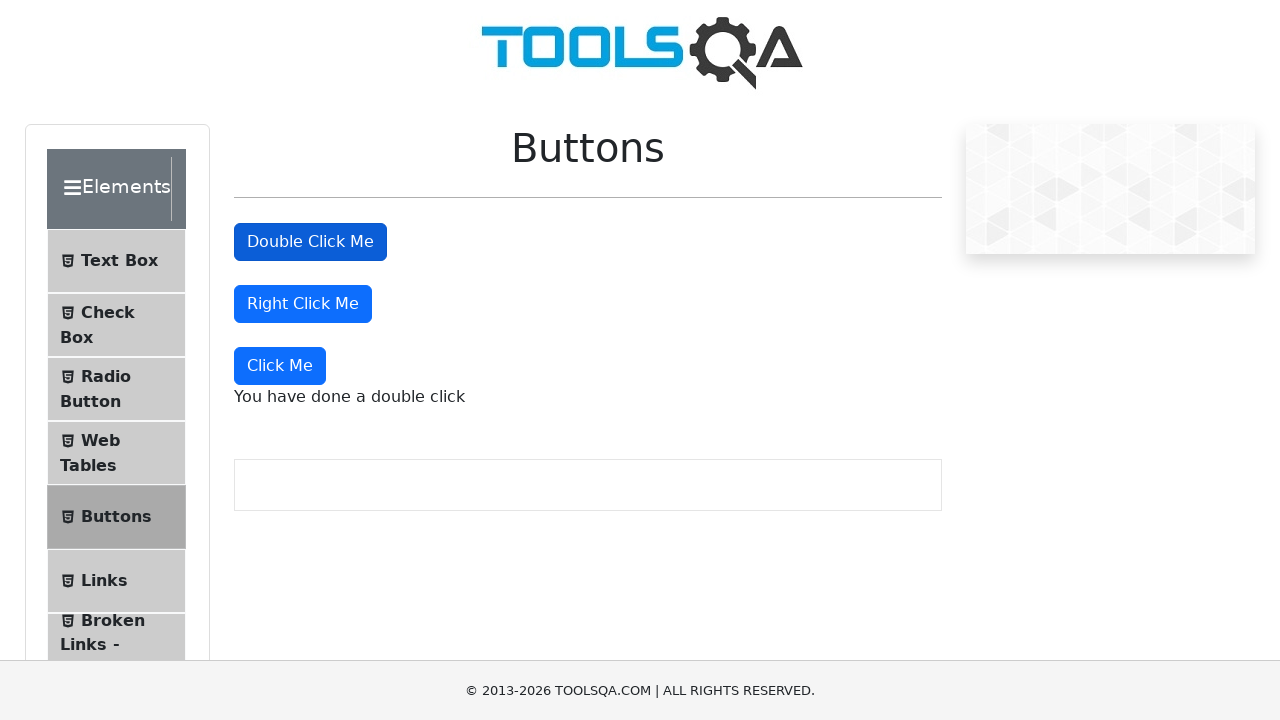

Located the double-click message element
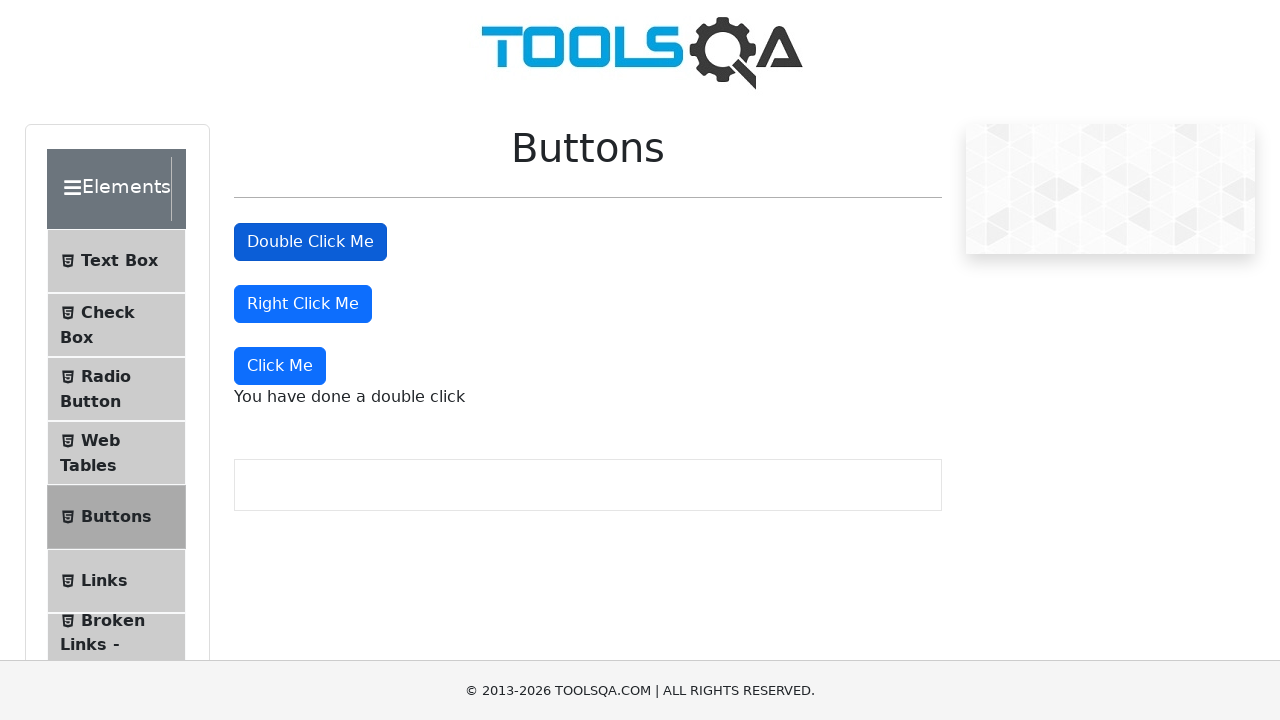

Verified message text is 'You have done a double click'
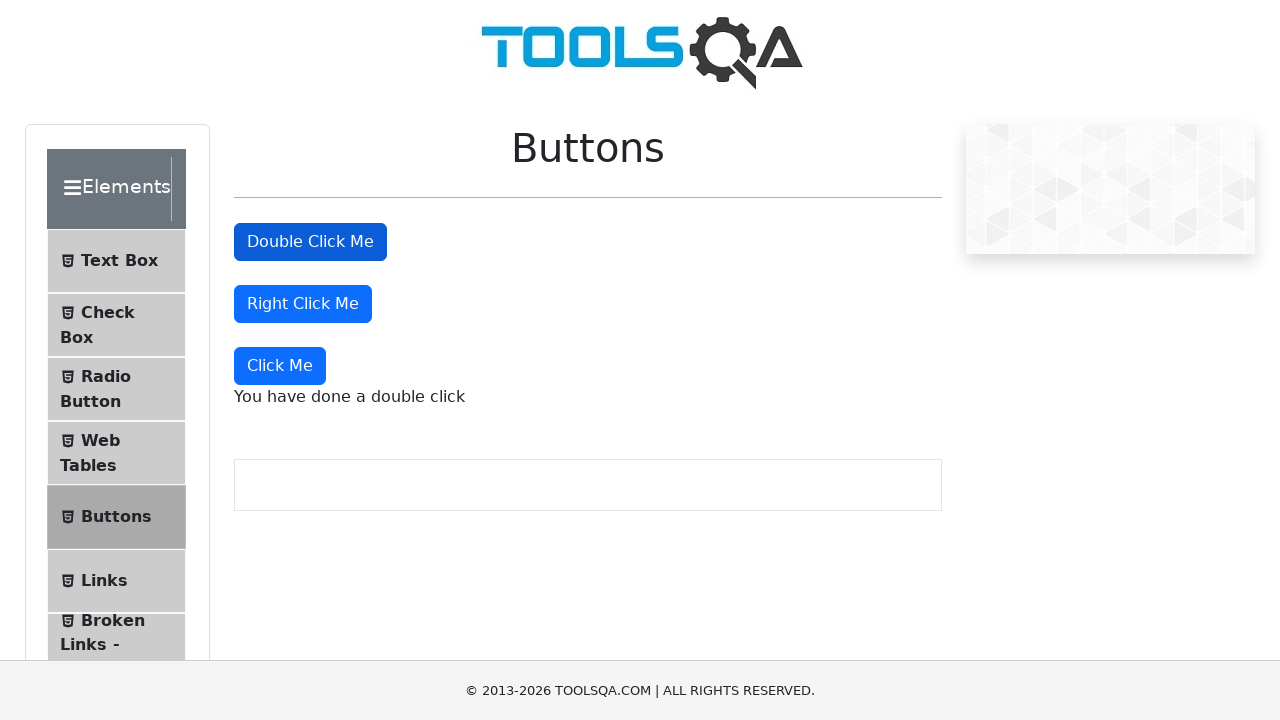

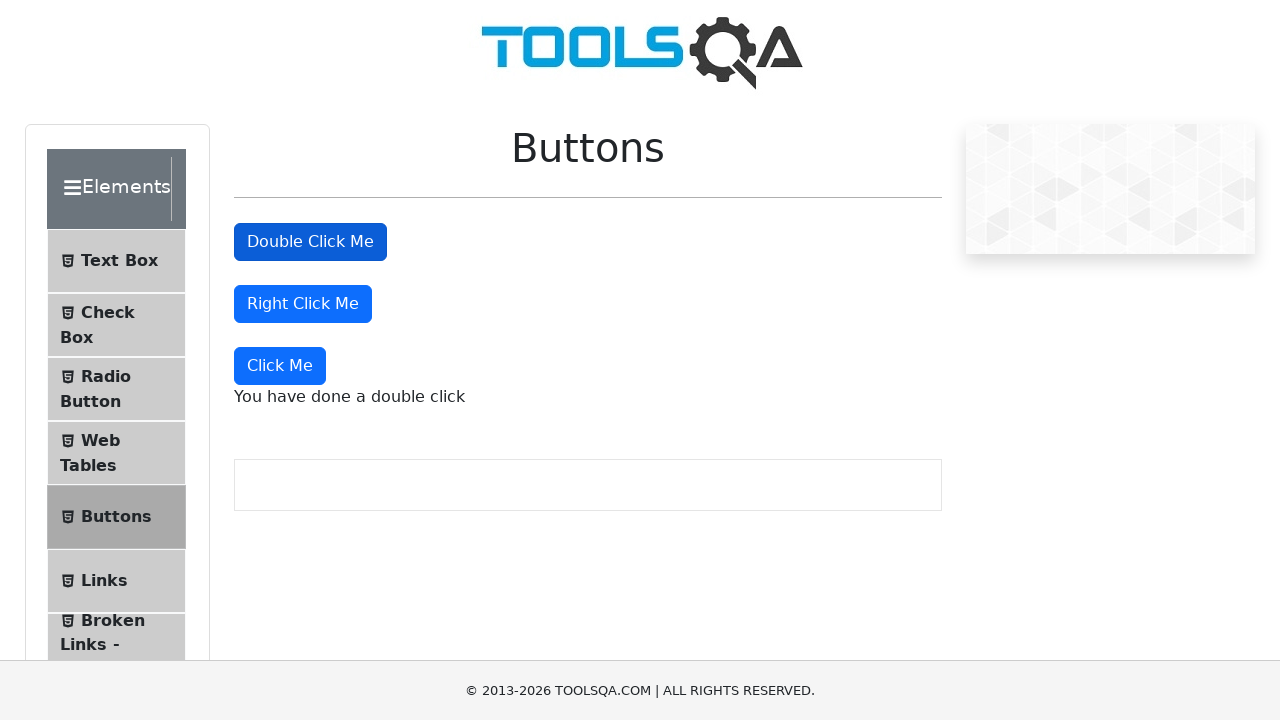